Tests file upload functionality by uploading a file to a form, submitting it, and verifying the uploaded filename is displayed correctly on the confirmation page.

Starting URL: https://the-internet.herokuapp.com/upload

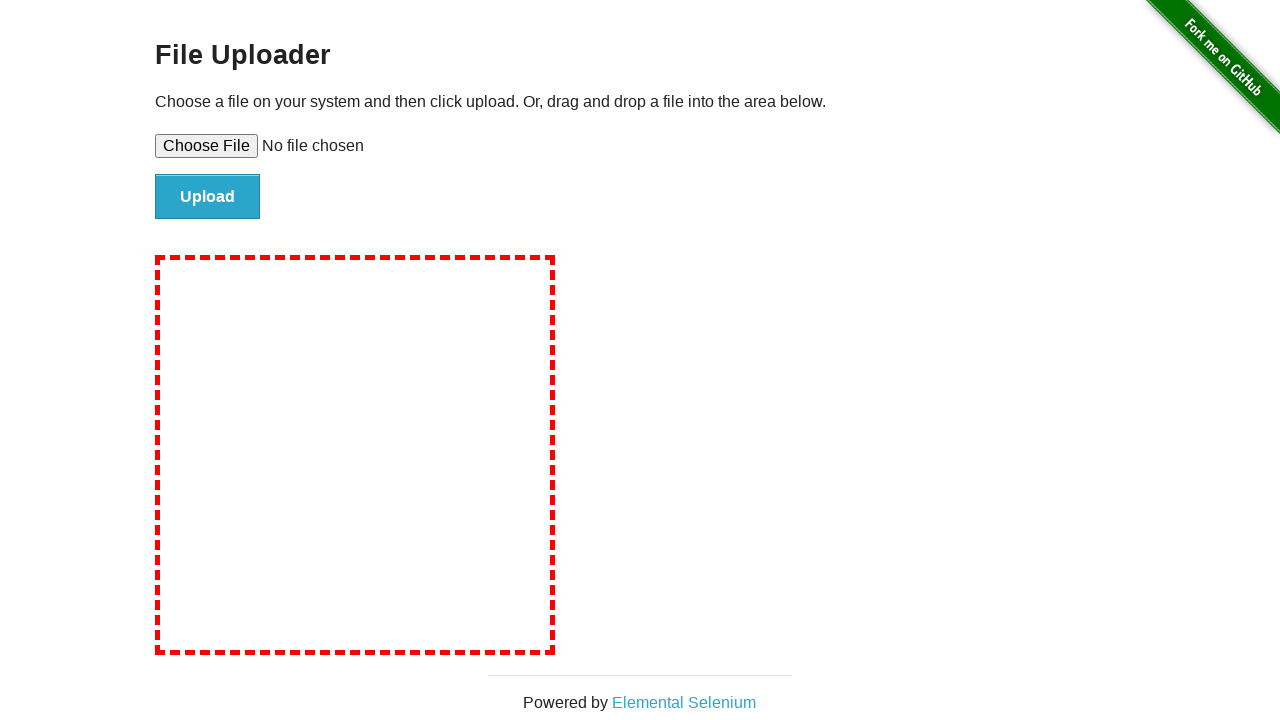

Created temporary test file for upload with sample content
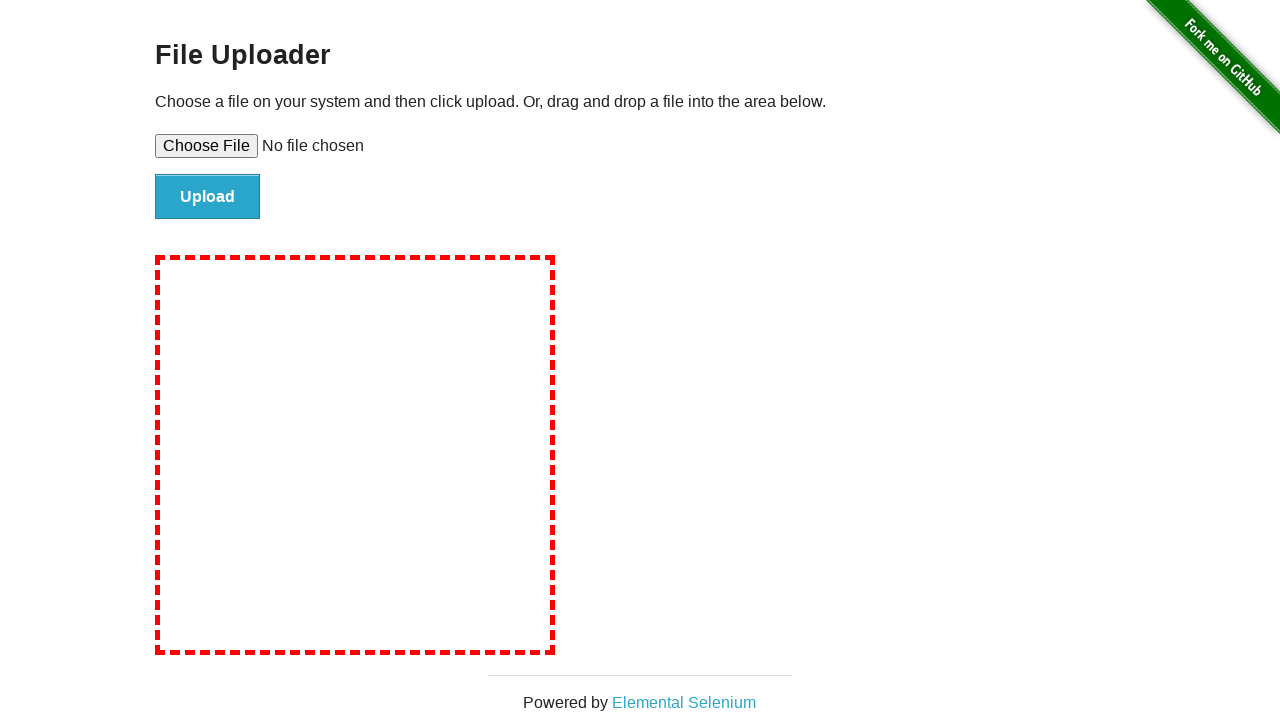

Selected test file in upload input field
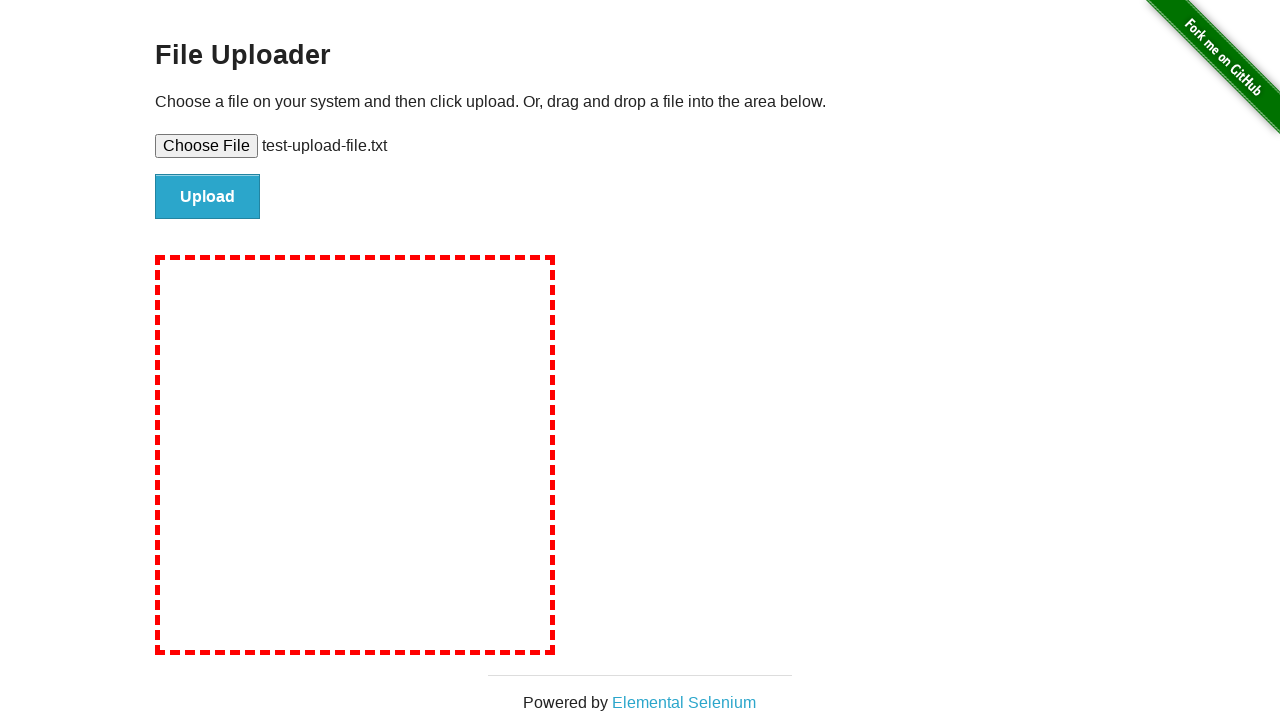

Clicked file submit button to upload file at (208, 197) on #file-submit
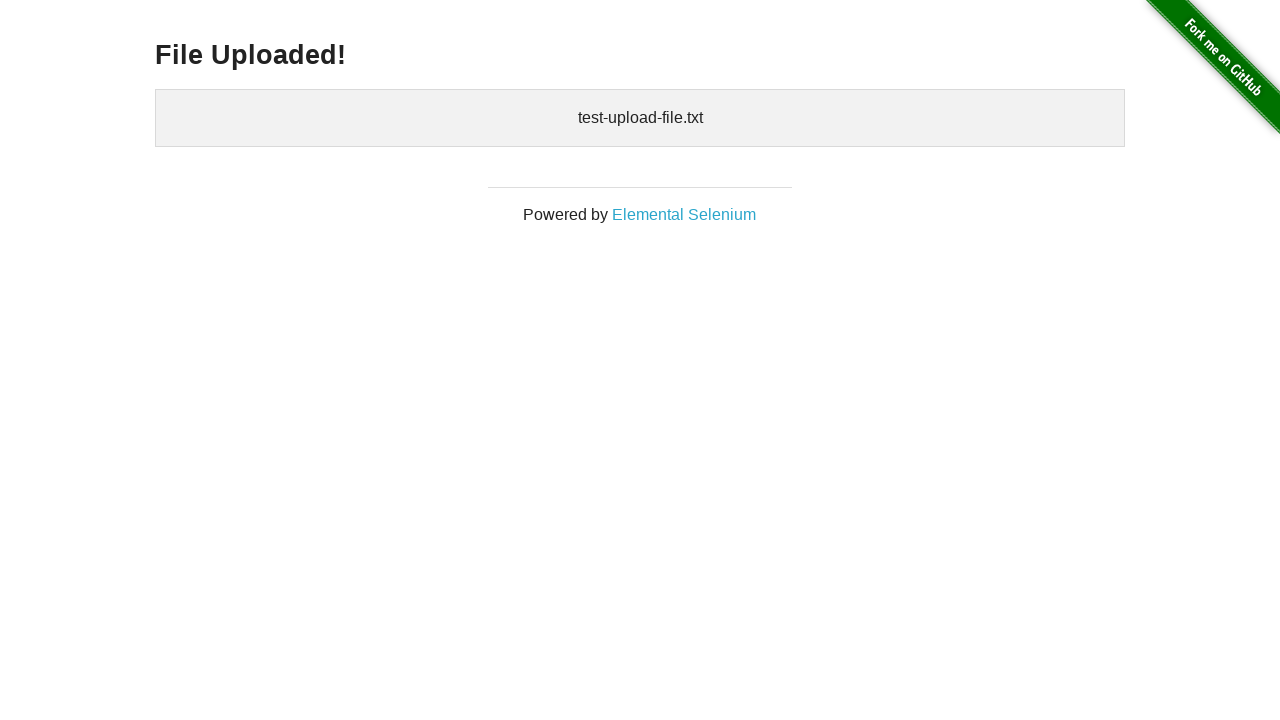

Uploaded files confirmation section appeared on page
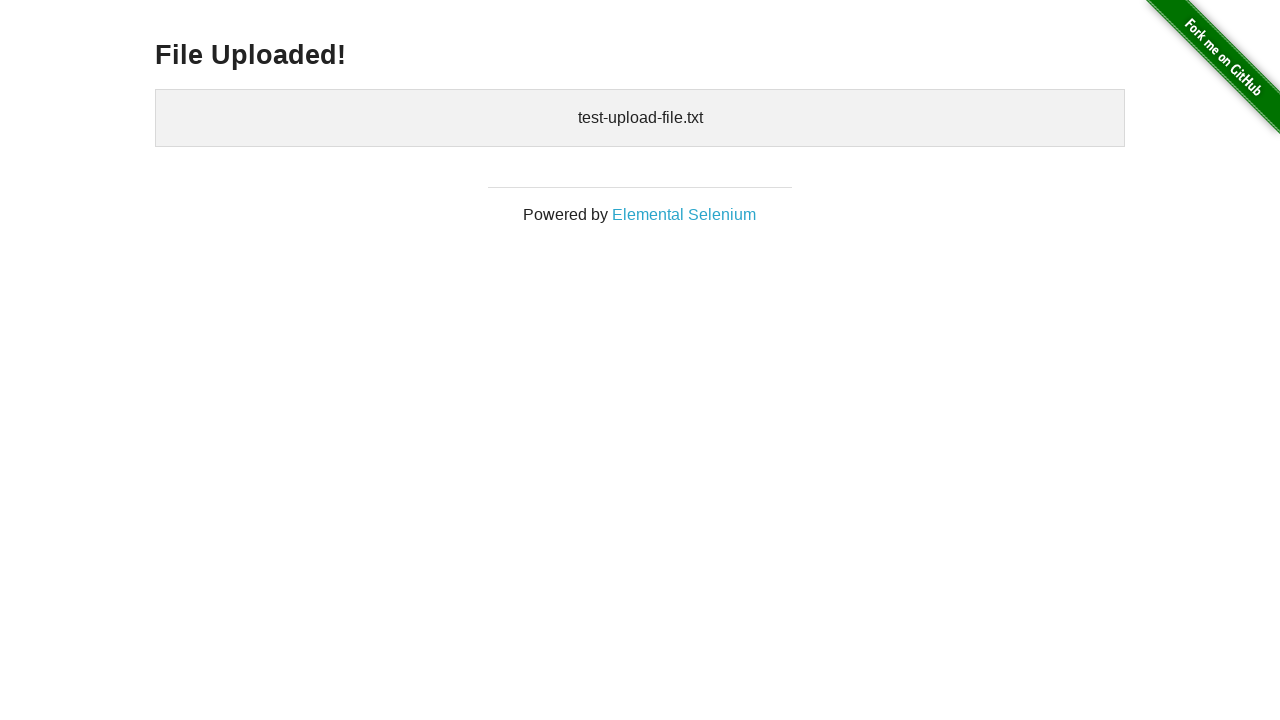

Retrieved uploaded filename: 
    test-upload-file.txt
  
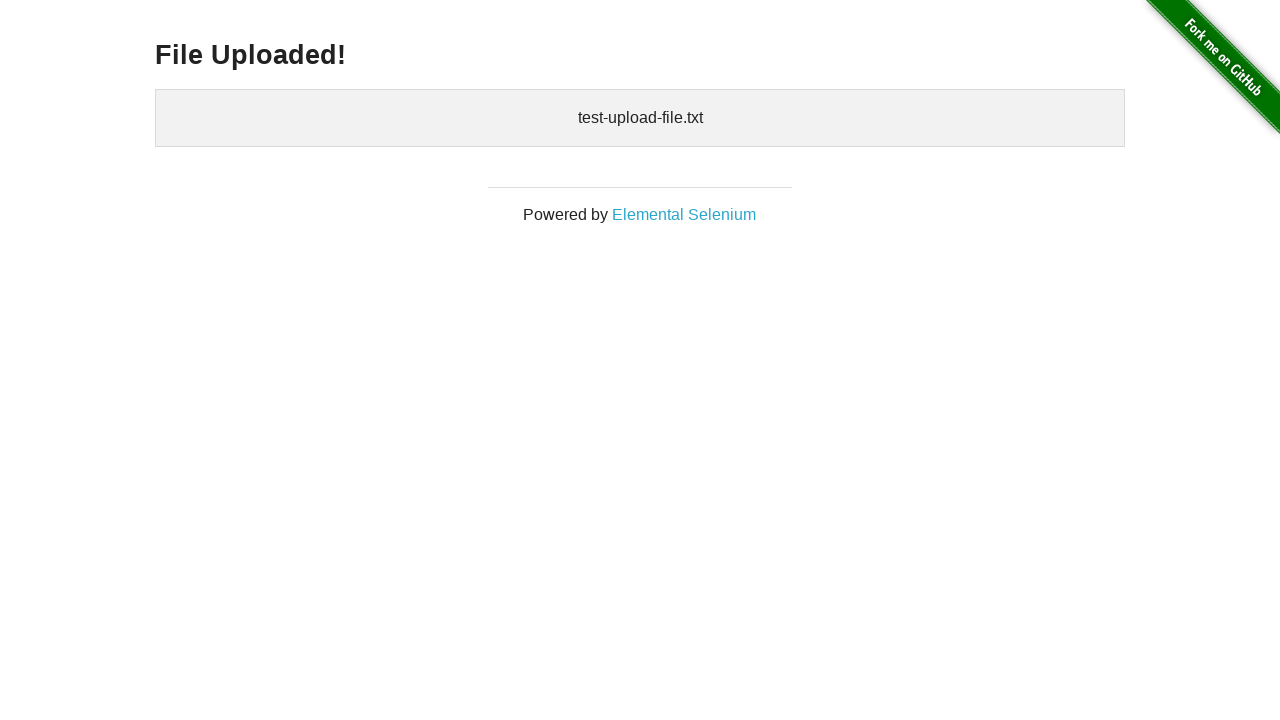

Cleaned up temporary test file
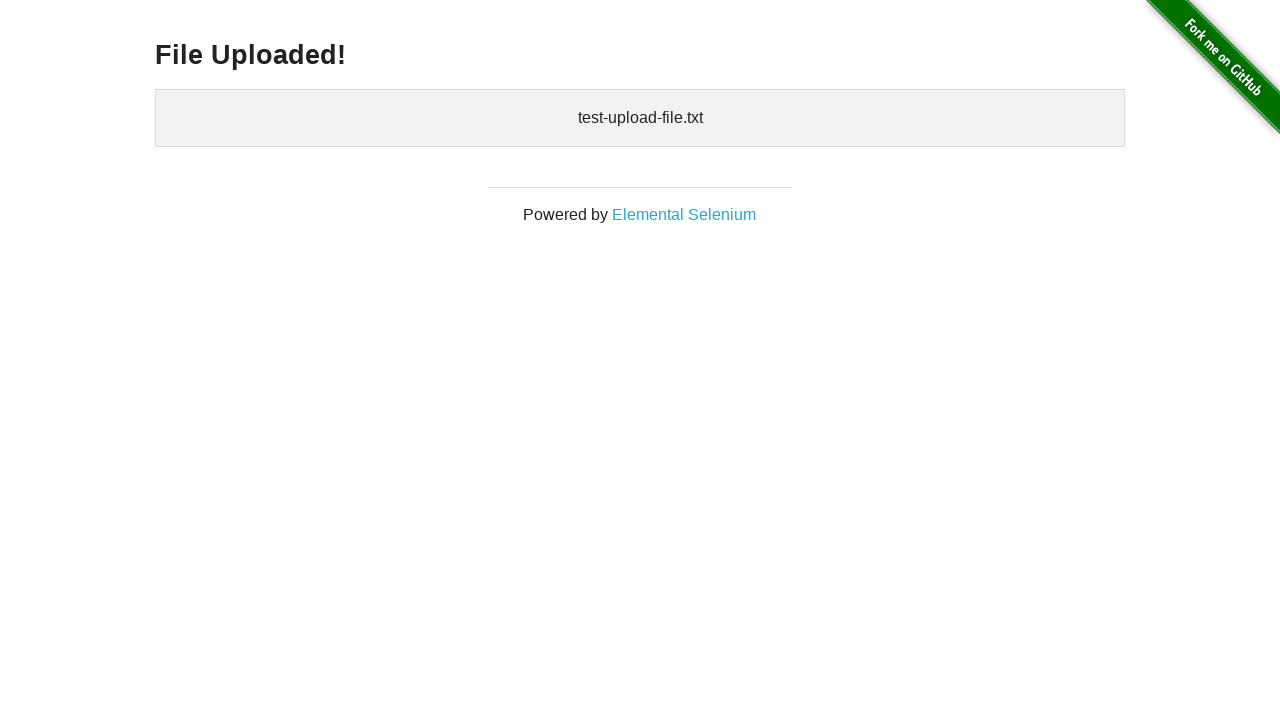

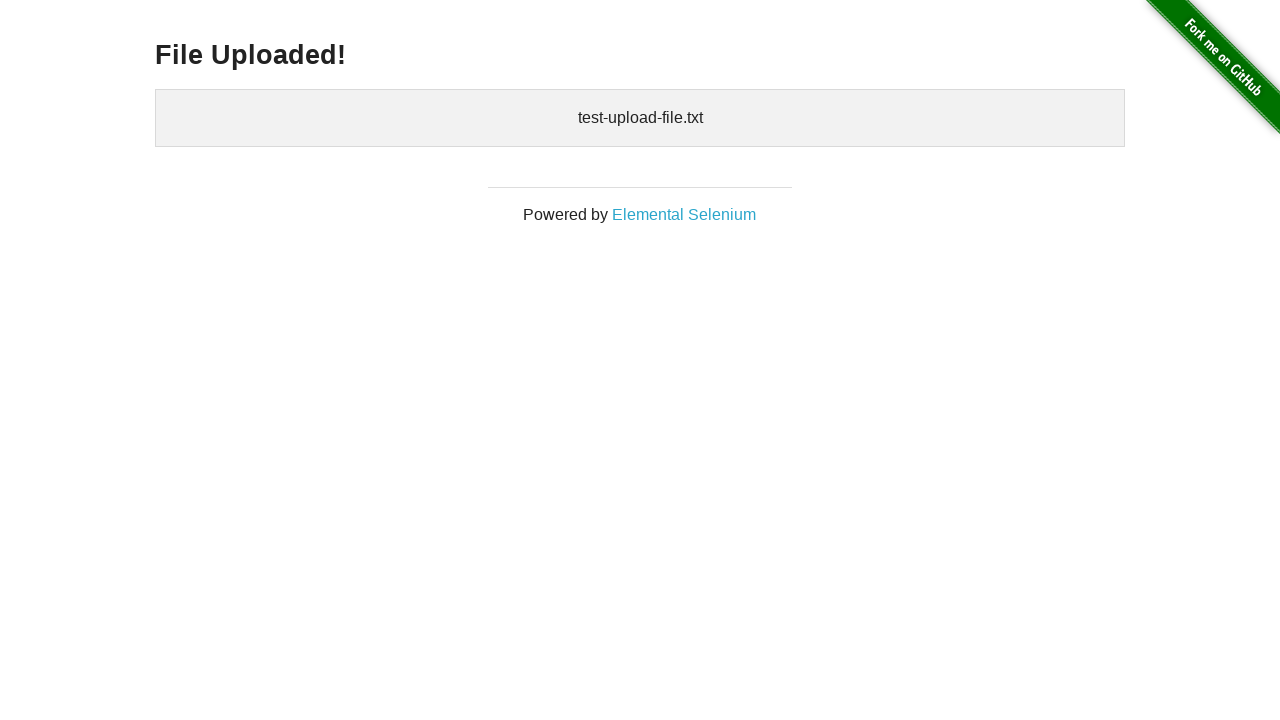